Navigates to the OrangeHRM demo site and verifies that the page title is correct by checking if it equals "OrangeHRM"

Starting URL: https://opensource-demo.orangehrmlive.com/

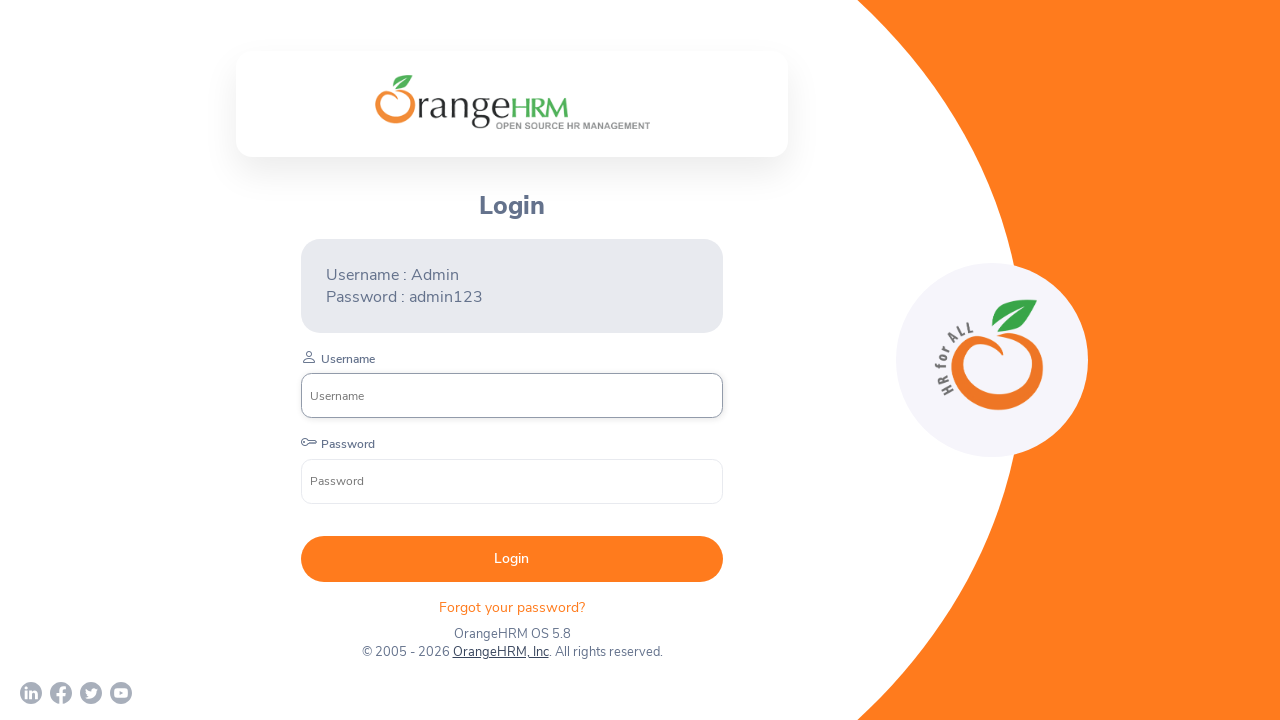

Navigated to OrangeHRM demo site
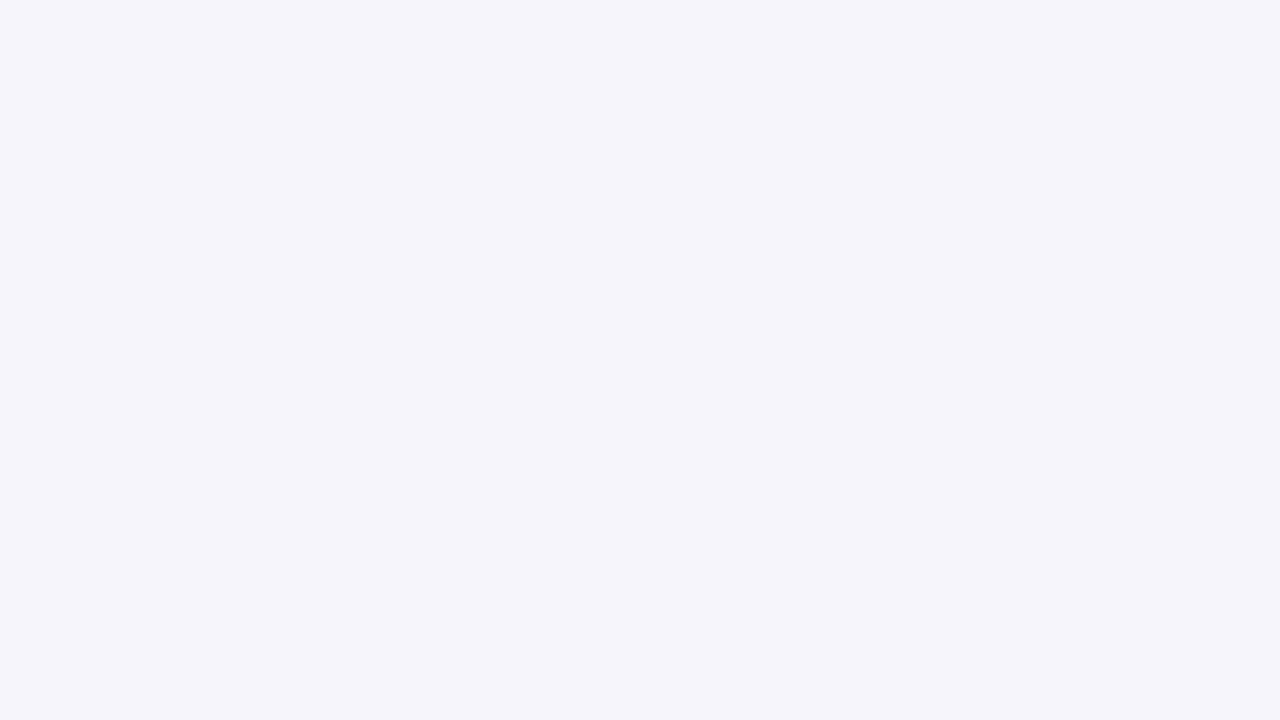

Verified page title is 'OrangeHRM'
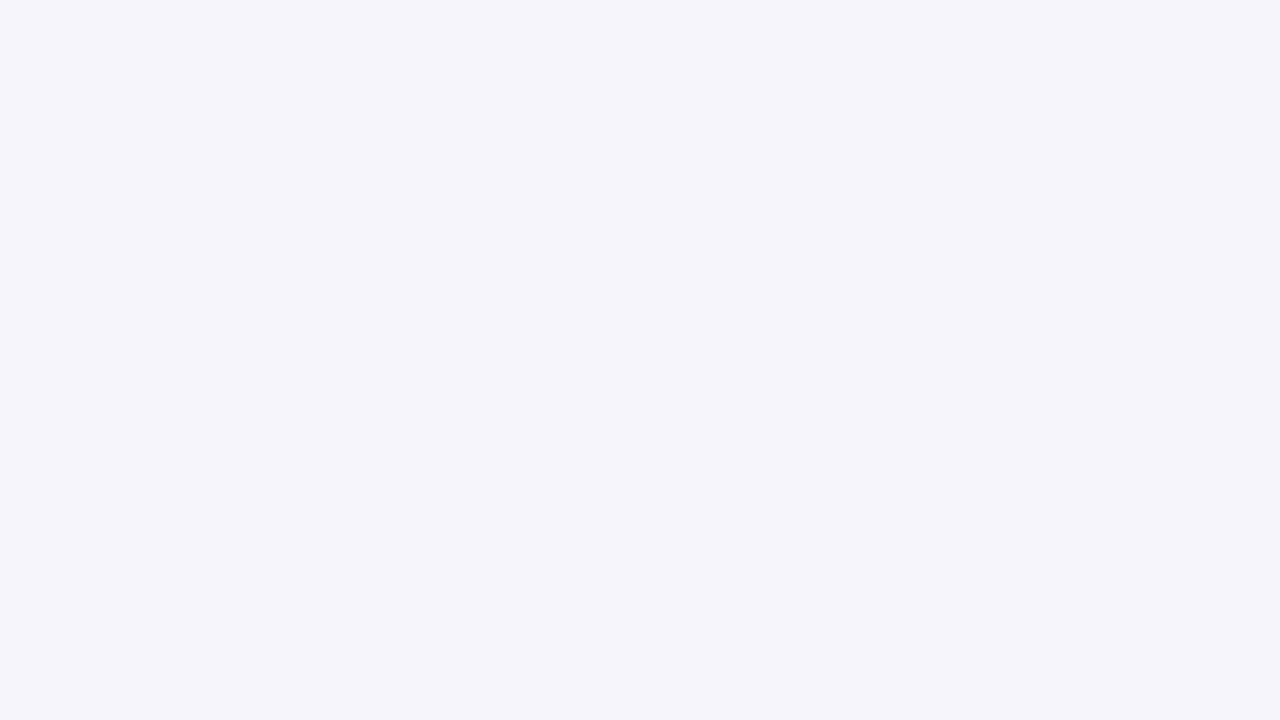

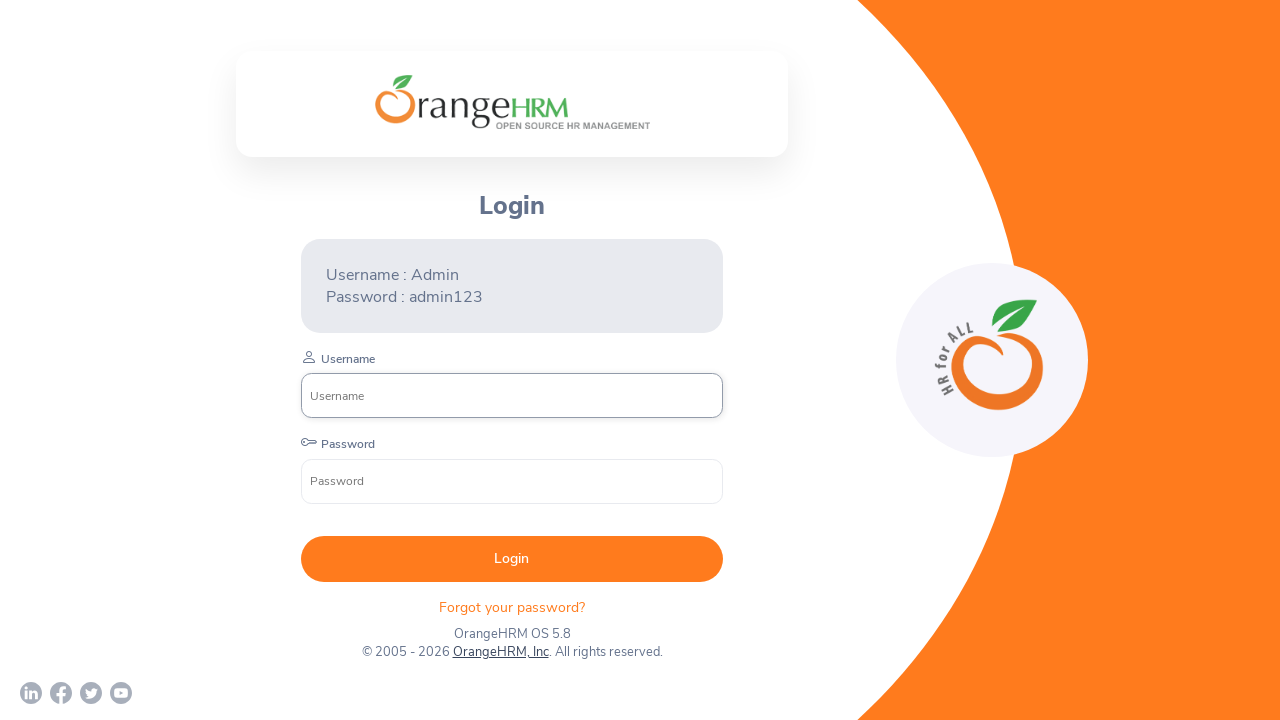